Tests the background color of a checkout button element

Starting URL: https://selectorshub.com/xpath-practice-page/

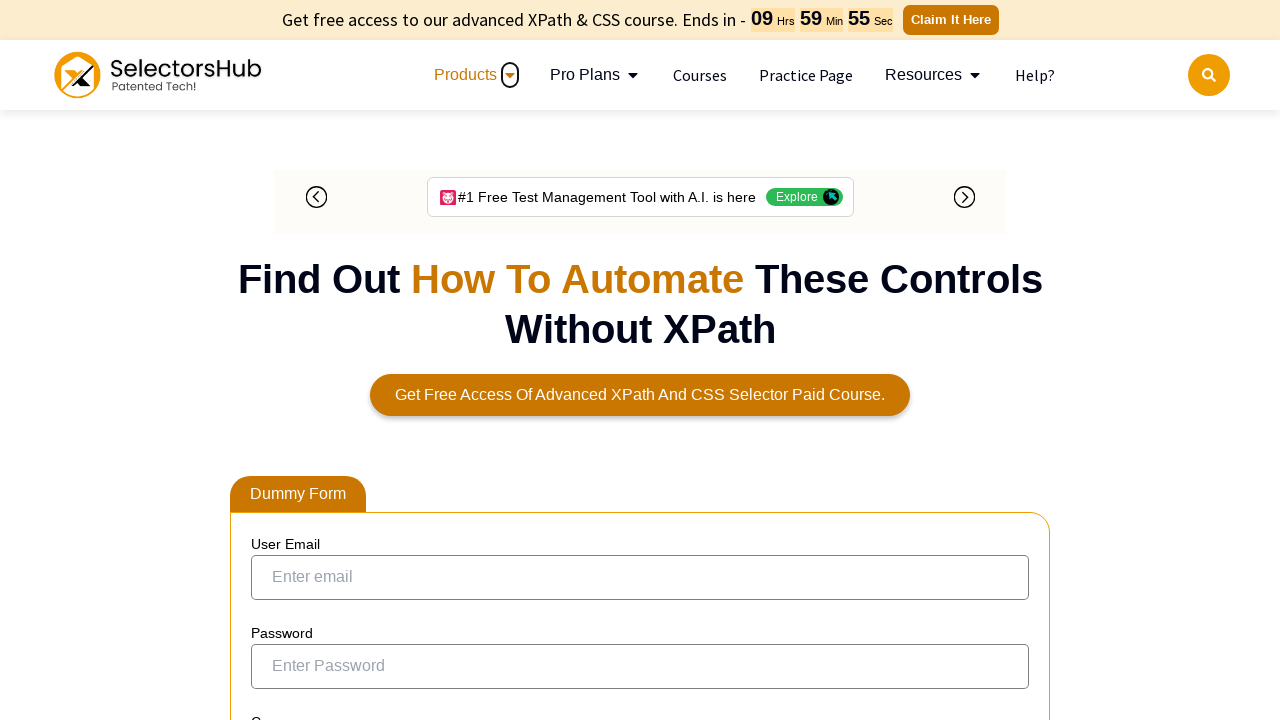

Located checkout button using XPath selector
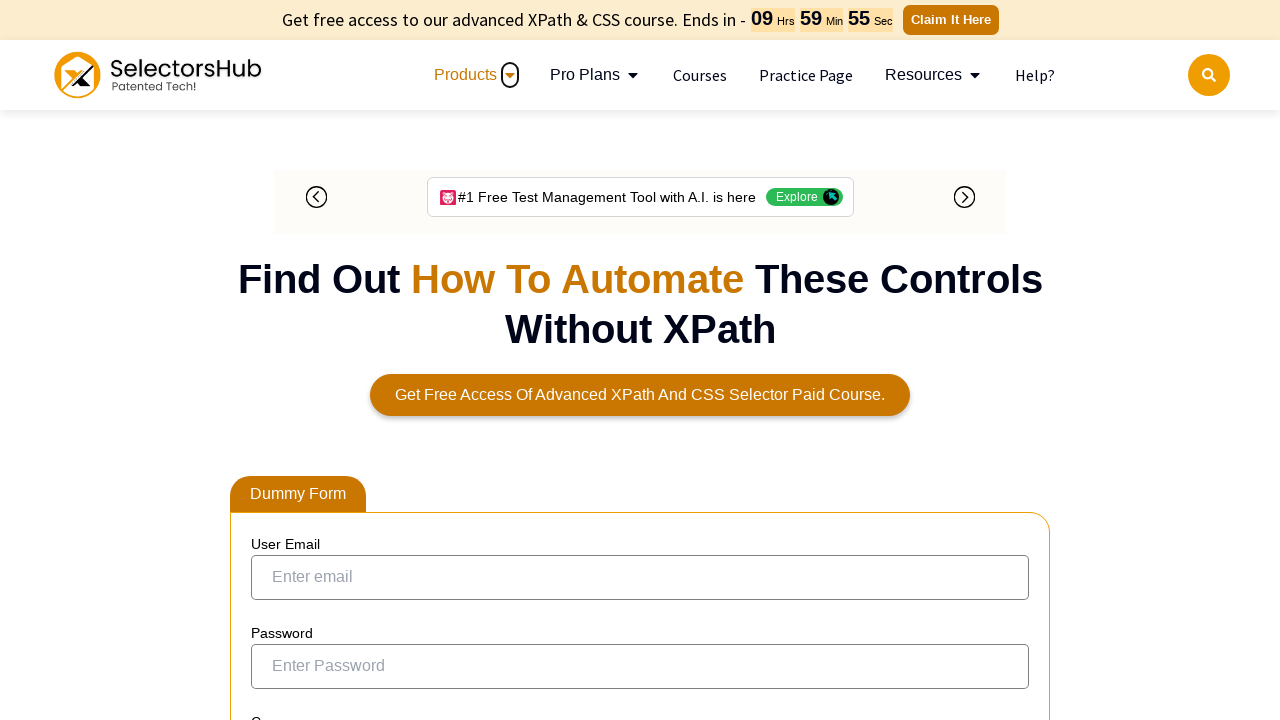

Waited 3000ms for page elements to stabilize
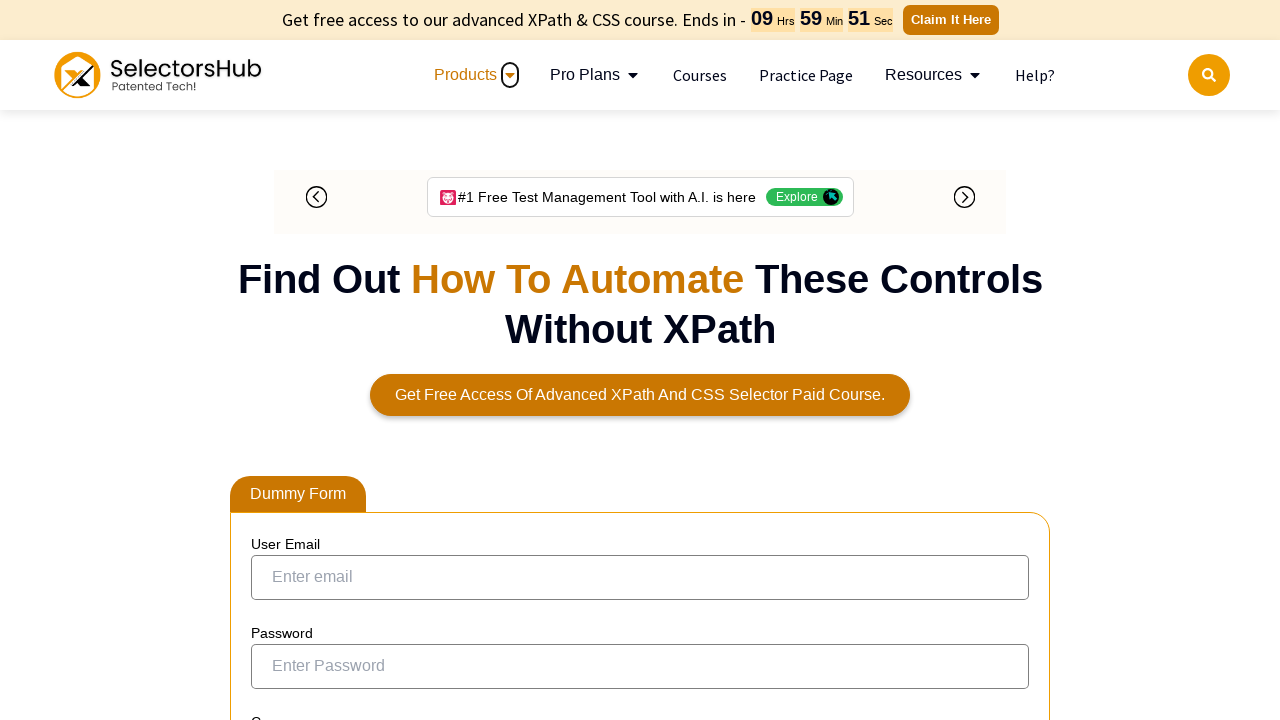

Retrieved computed background color of checkout button
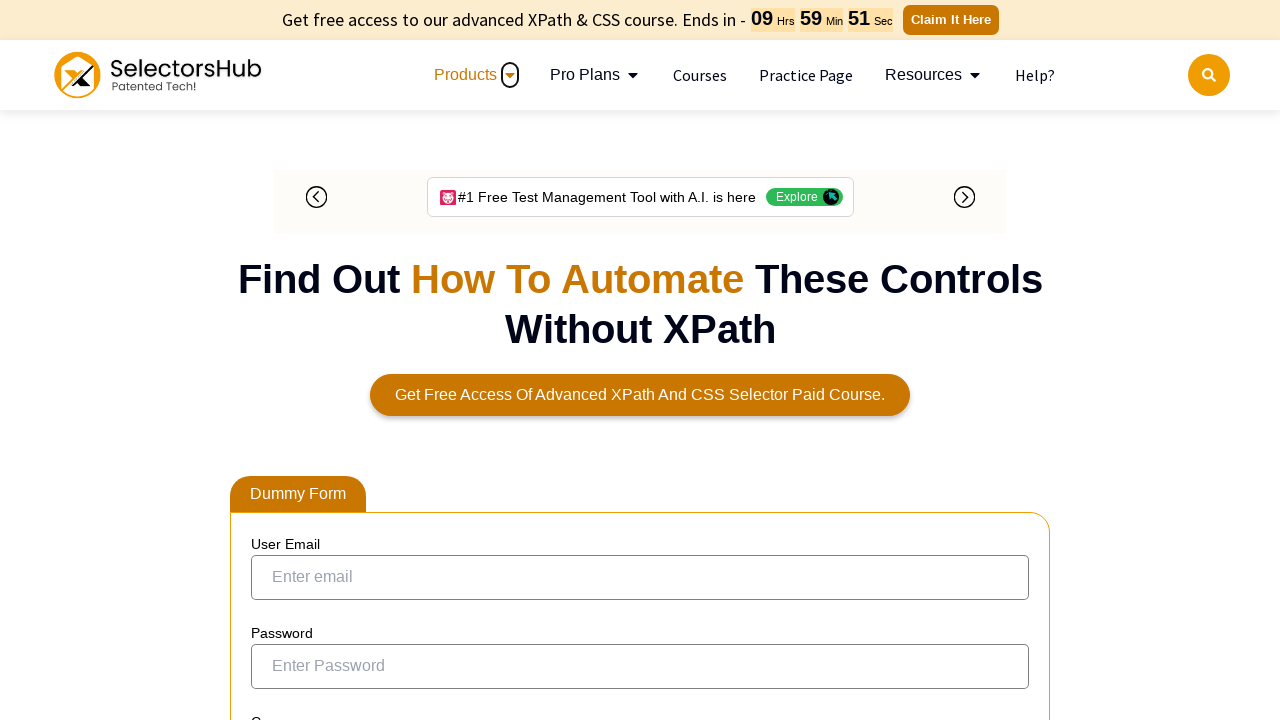

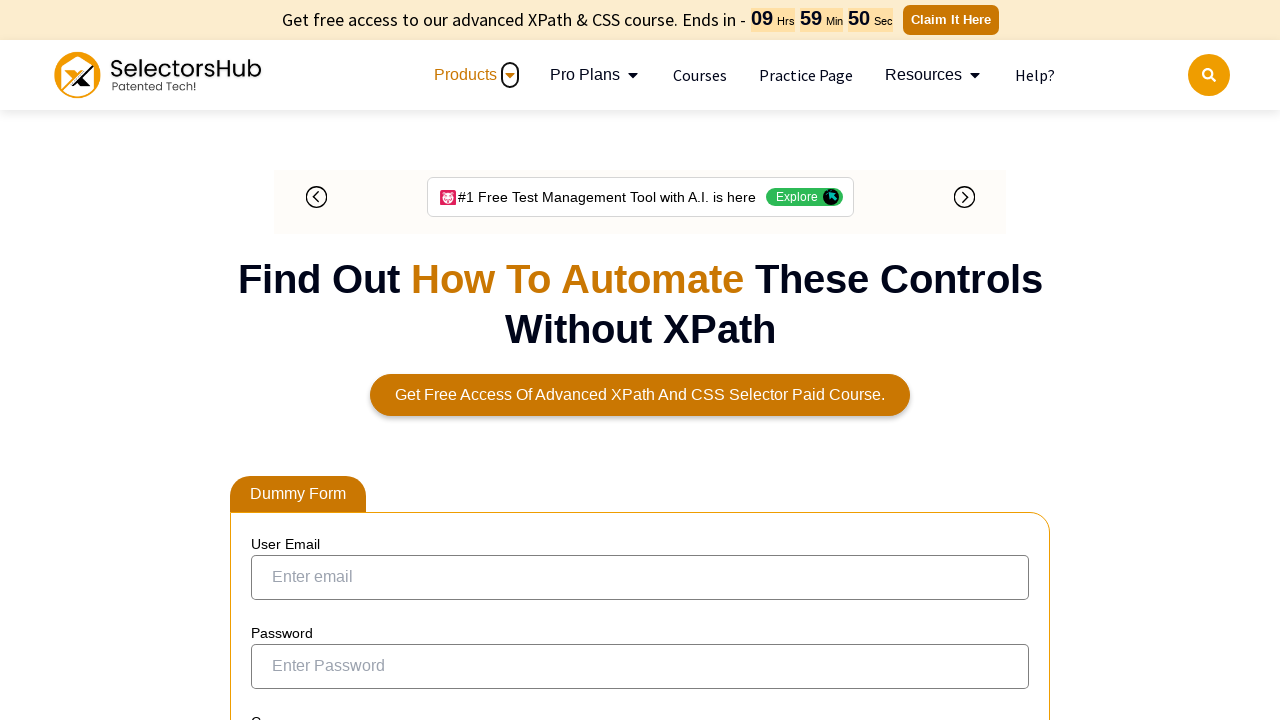